Searches for a movie on the Korean Box Office Information System (KOBIS) website by entering a movie name in the search field, submitting the search, and retrieving the movie code from the results.

Starting URL: http://www.kobis.or.kr/kobis/business/mast/mvie/searchMovieList.do

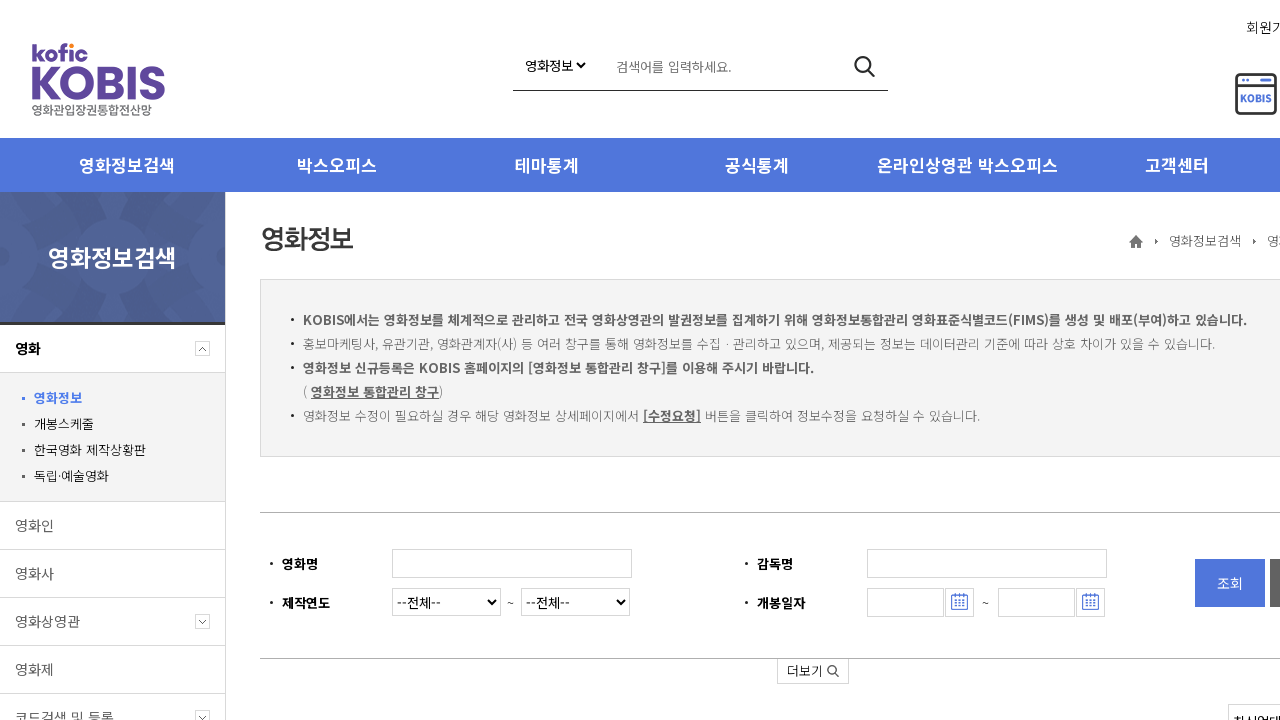

Search input field became visible
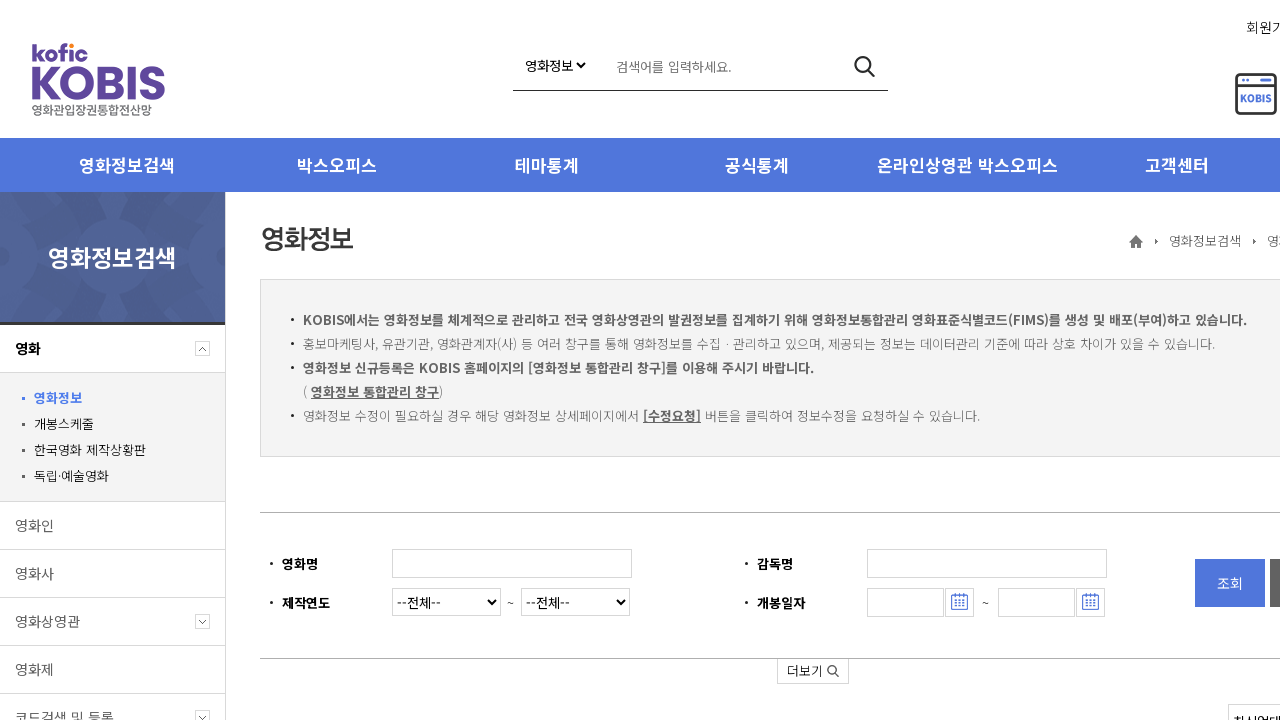

Clicked on the search input field at (512, 564) on xpath=//*[@id='searchForm']/div[1]/div[1]/div/input
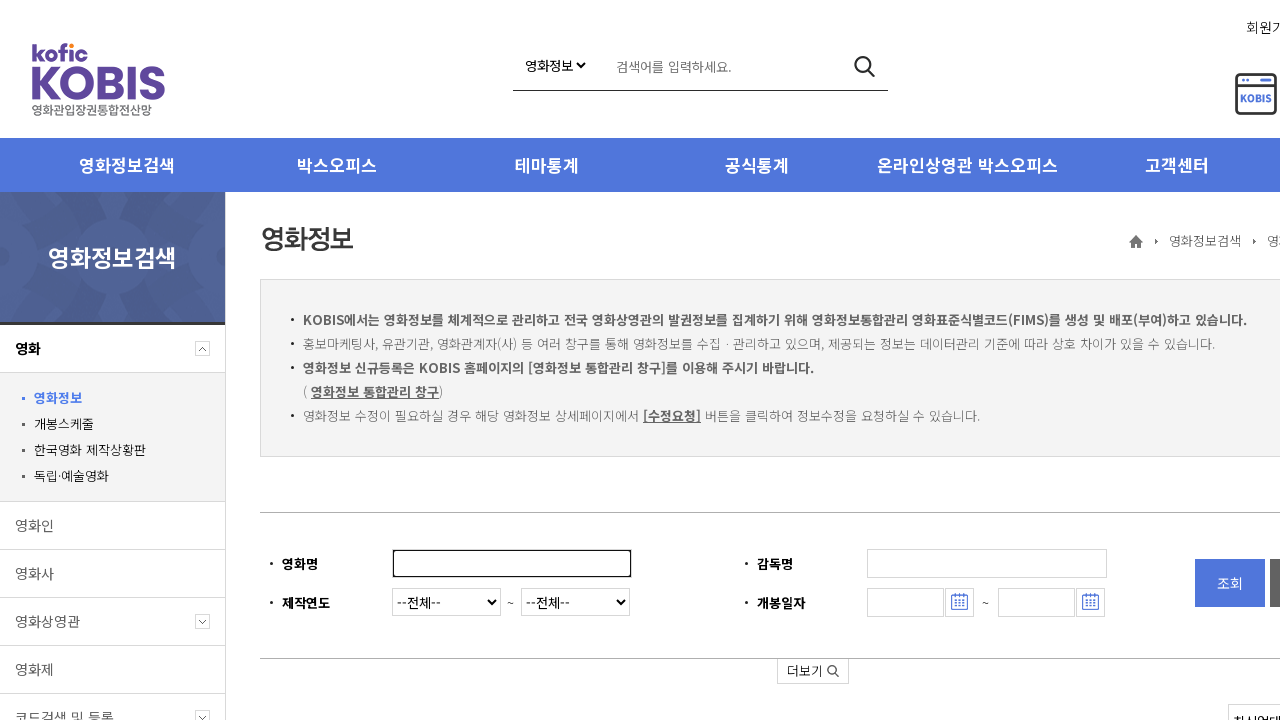

Entered movie name '기생충' in search field on xpath=//*[@id='searchForm']/div[1]/div[1]/div/input
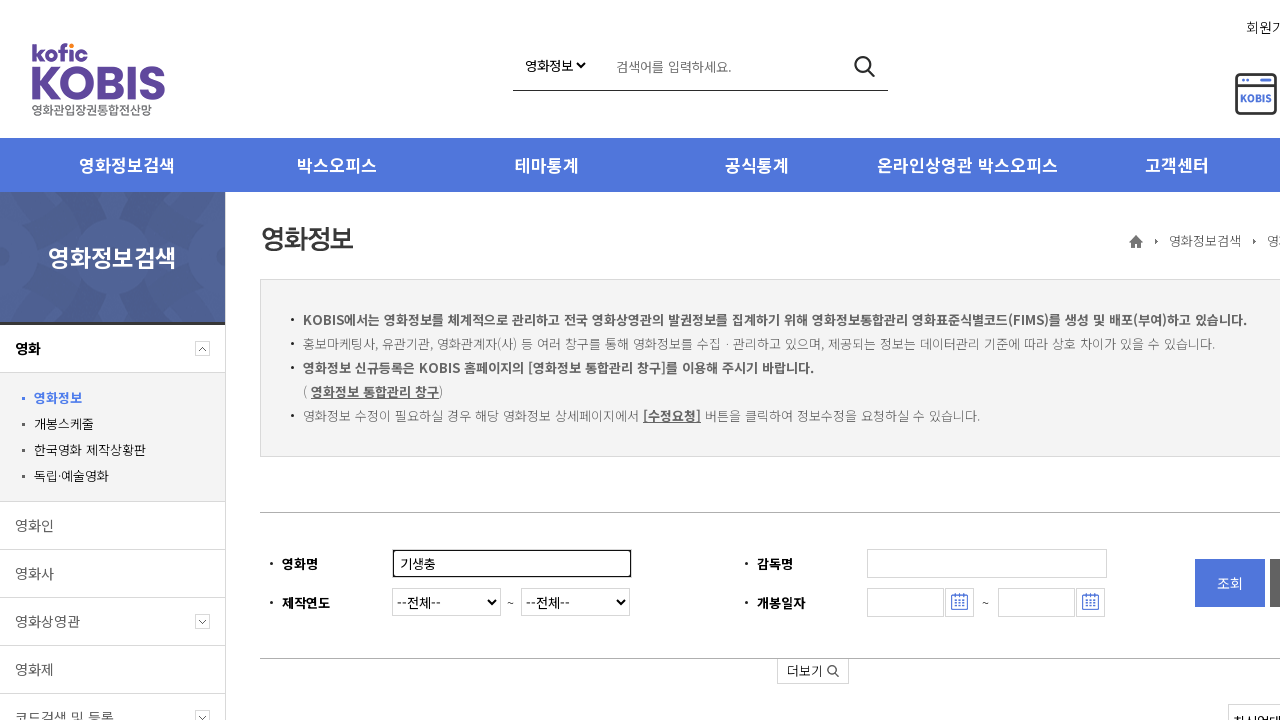

Pressed Enter to submit the search on xpath=//*[@id='searchForm']/div[1]/div[1]/div/input
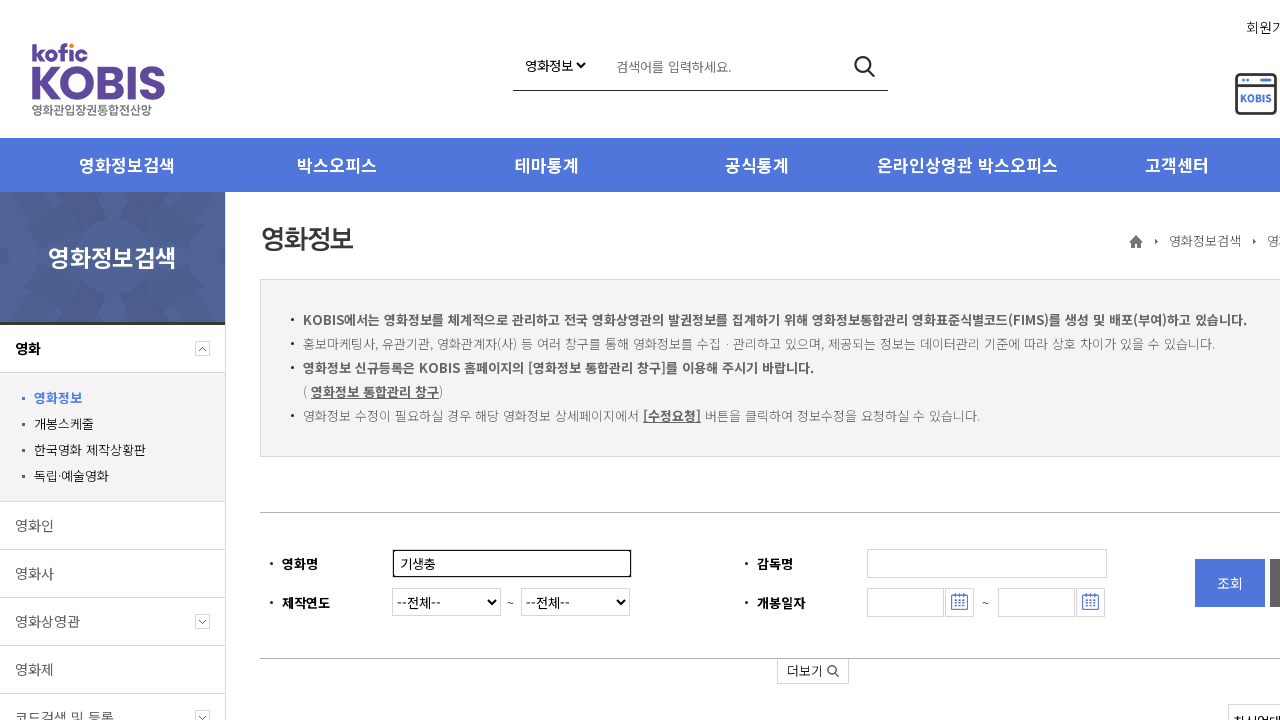

Search results loaded on KOBIS website
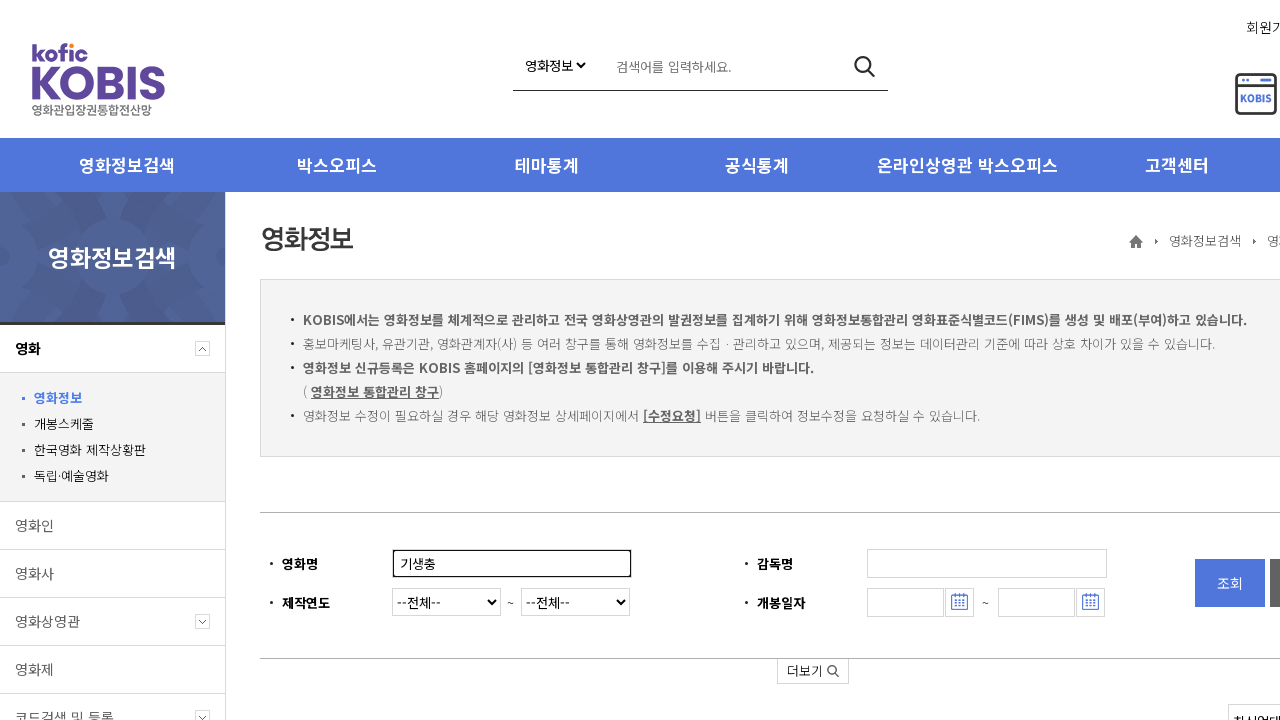

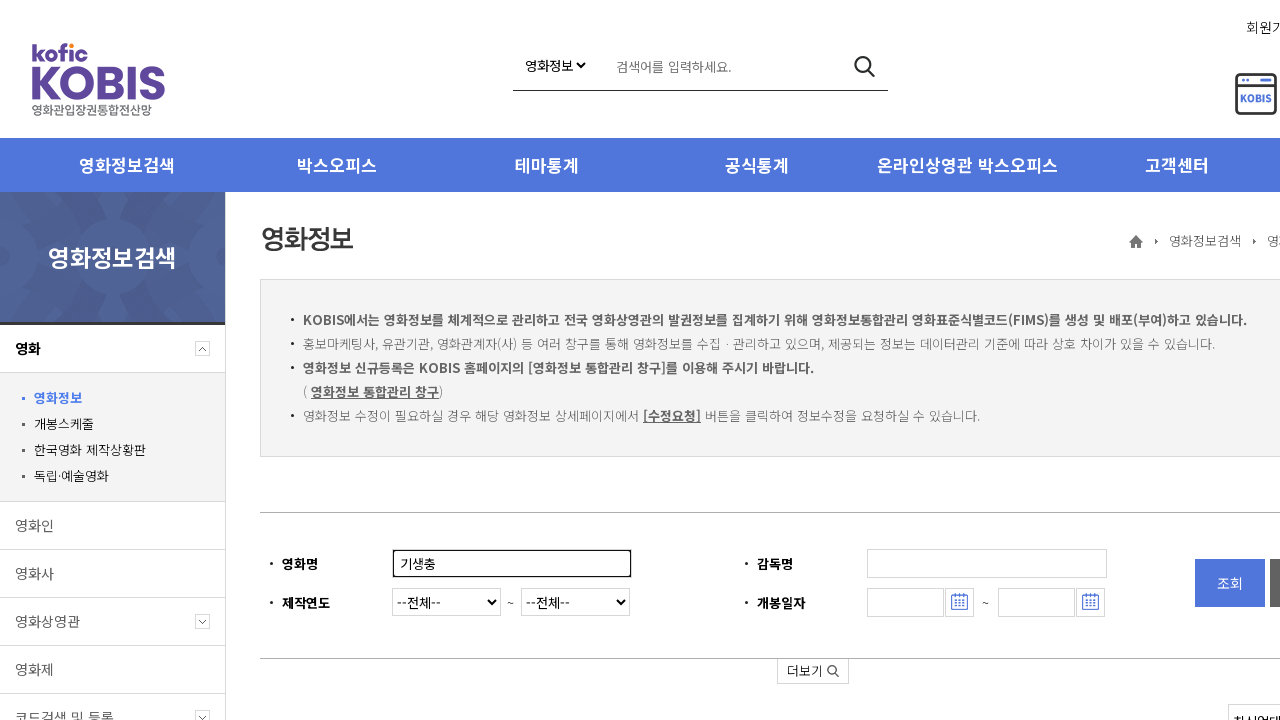